Tests various button interactions including clicking, navigating back, and inspecting button properties like position, color, and size

Starting URL: https://www.leafground.com/button.xhtml

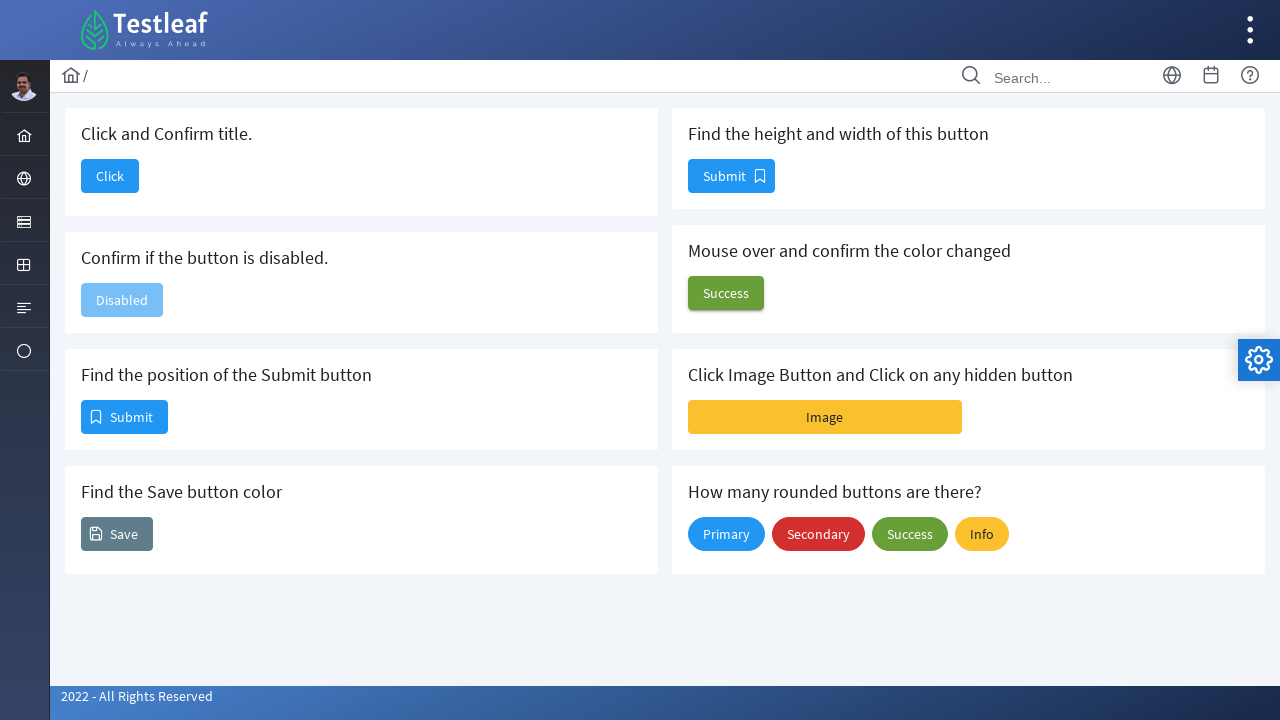

Clicked button to navigate to Dashboard at (110, 176) on #j_idt88\:j_idt90
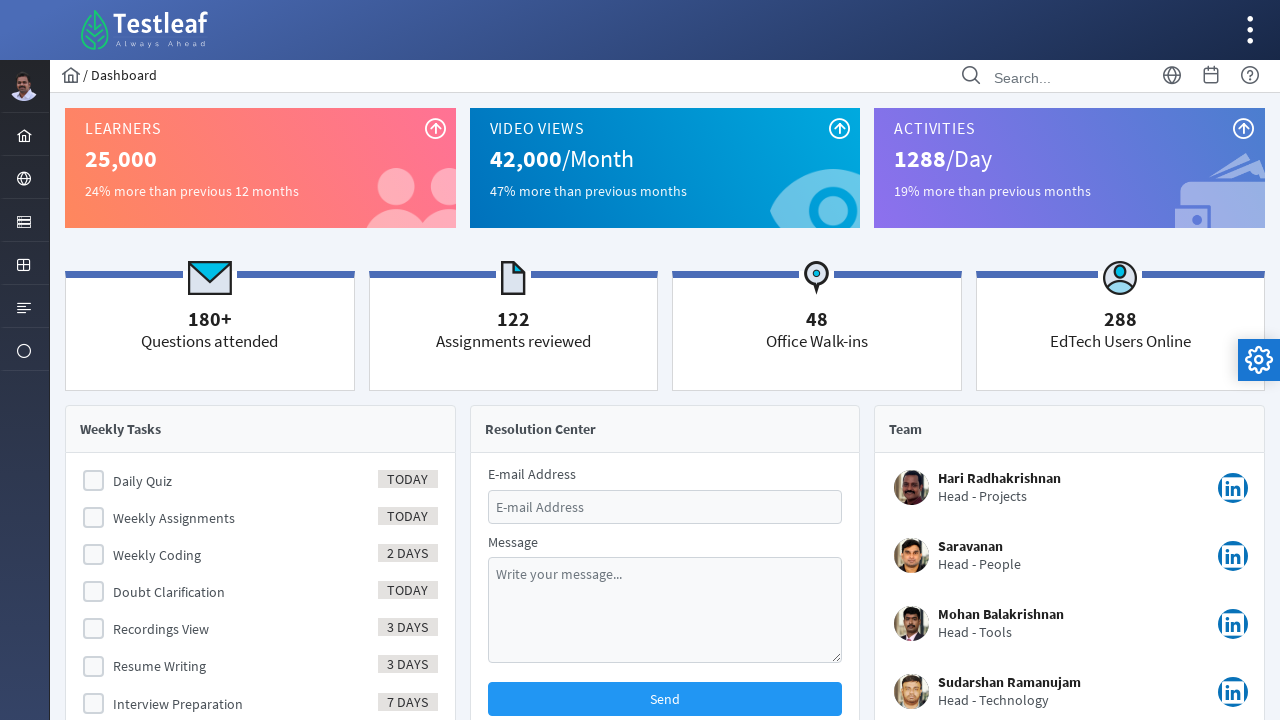

Waited for page load state
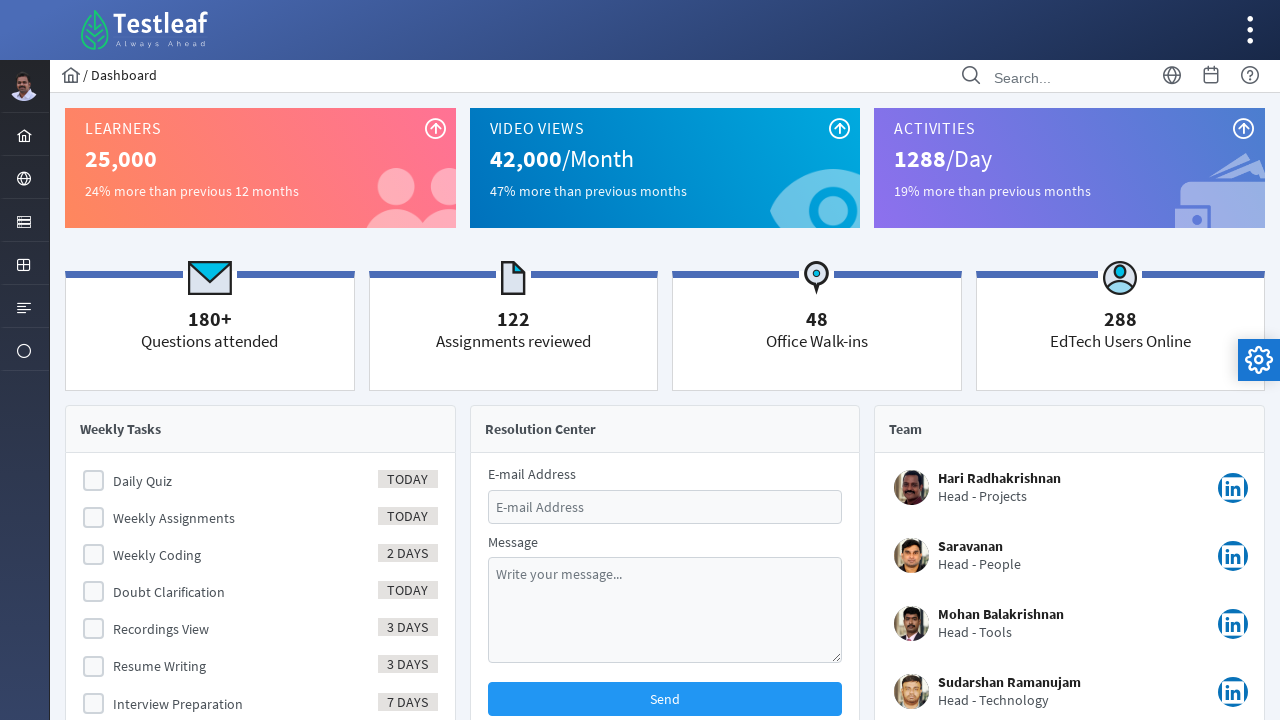

Verified page title is 'Dashboard'
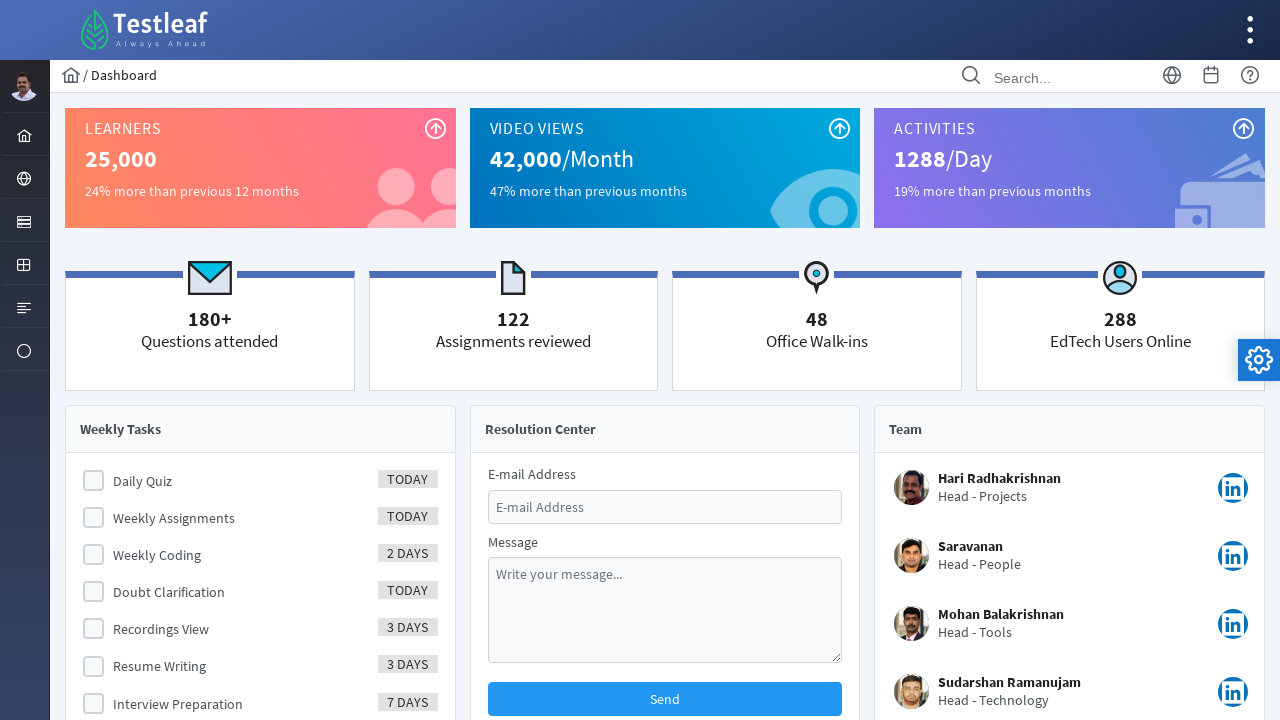

Navigated back to button page
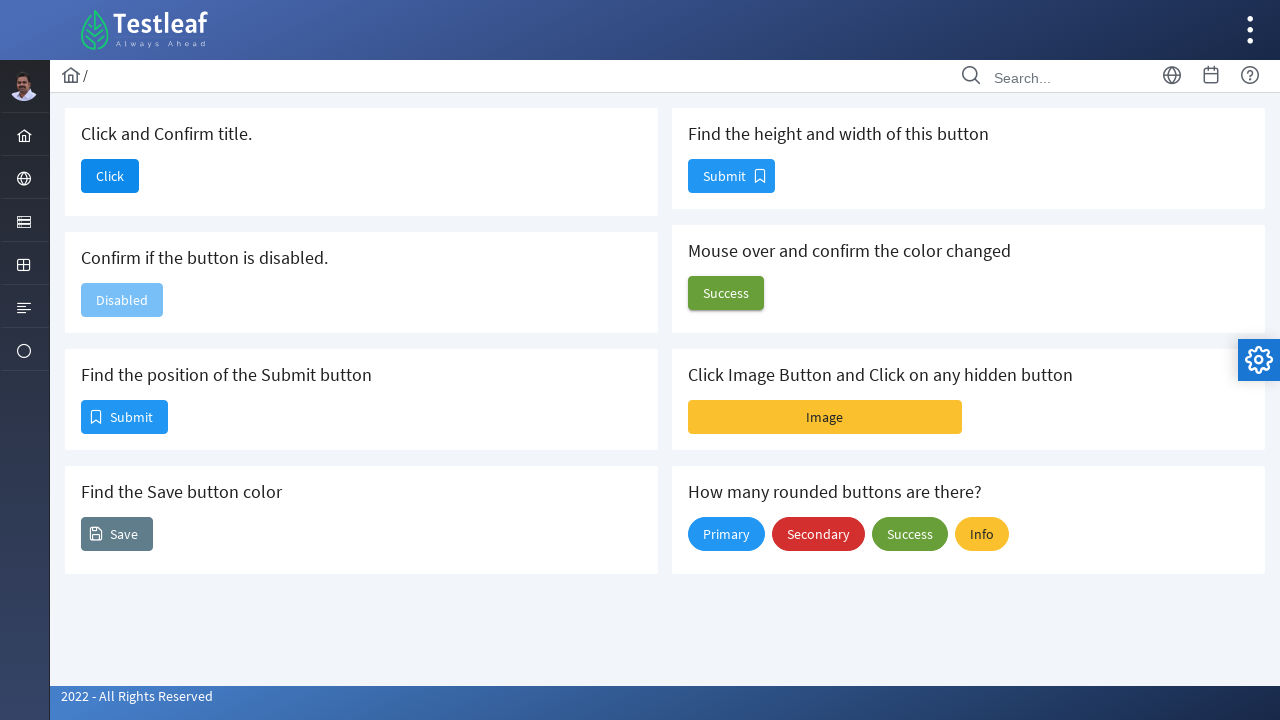

Located second button element
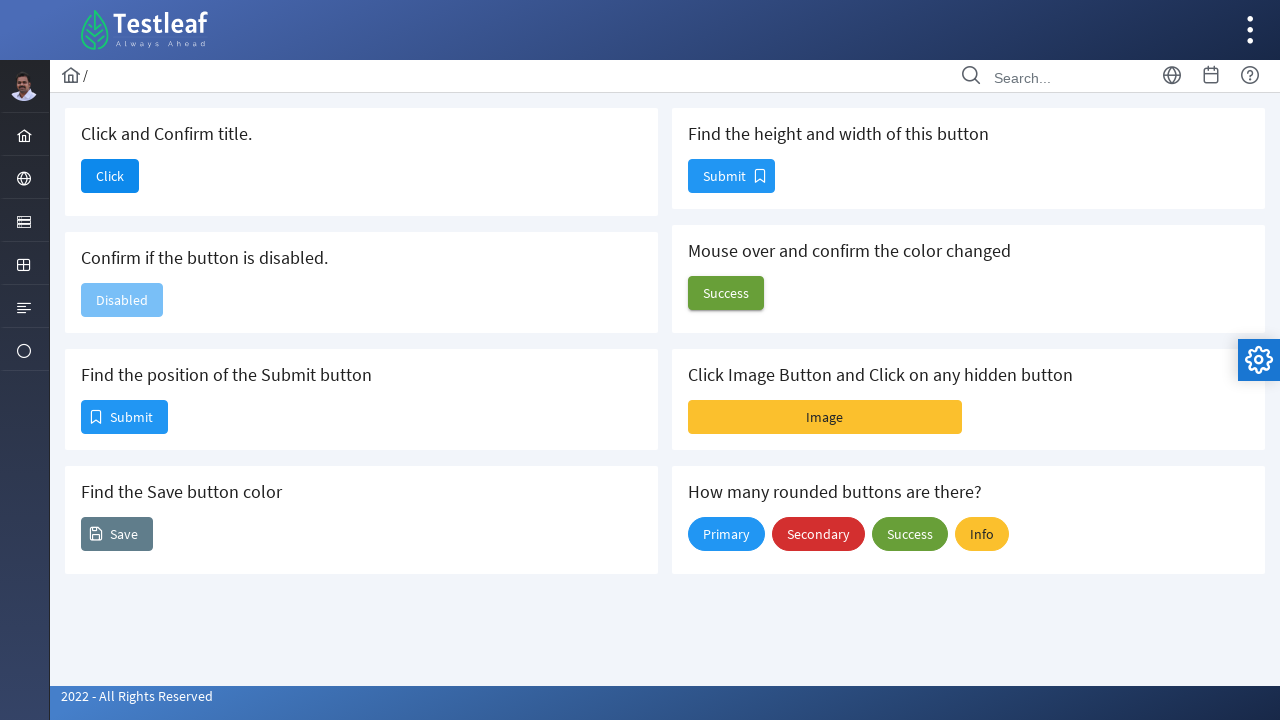

Retrieved bounding box of second button
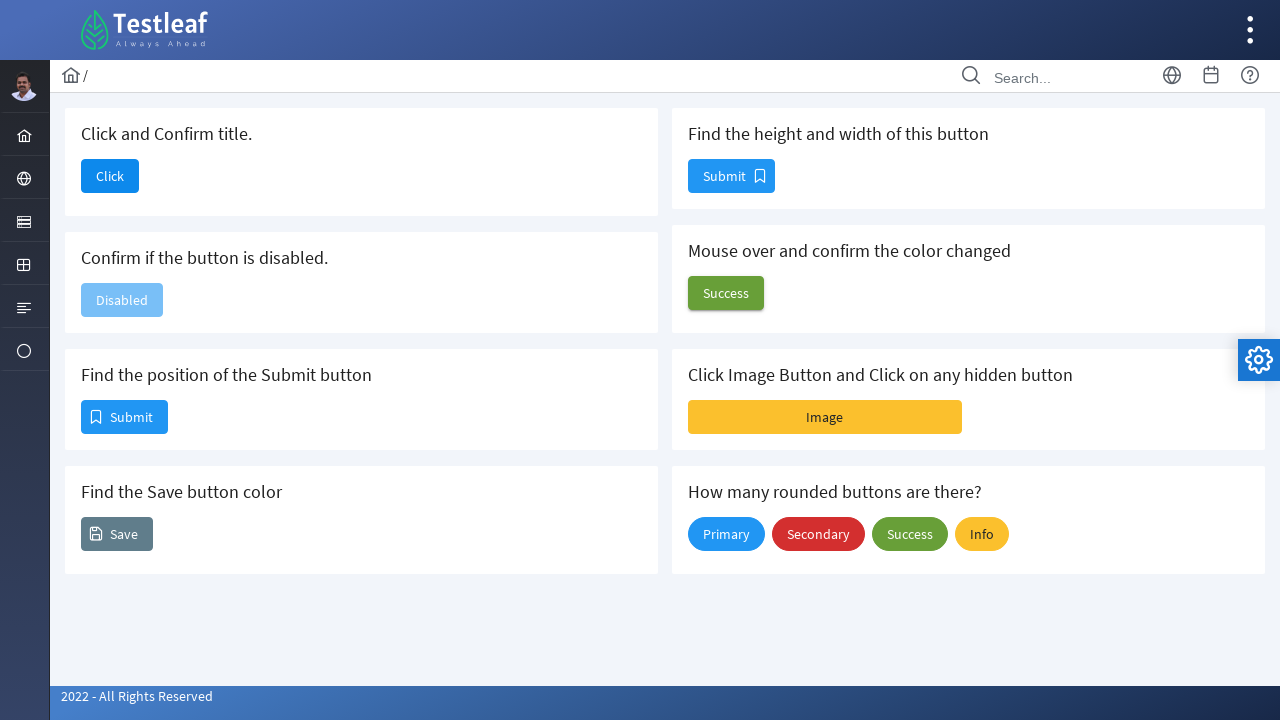

Second button position - X: 81, Y: 400
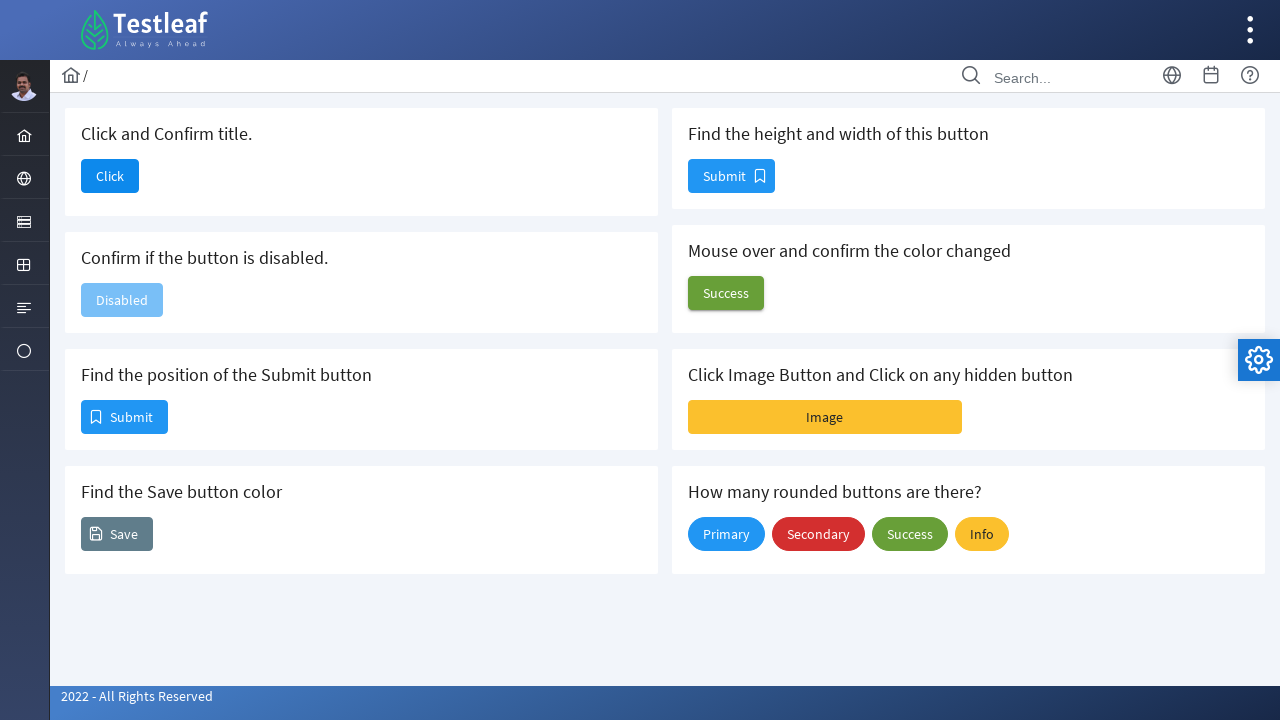

Located third button element
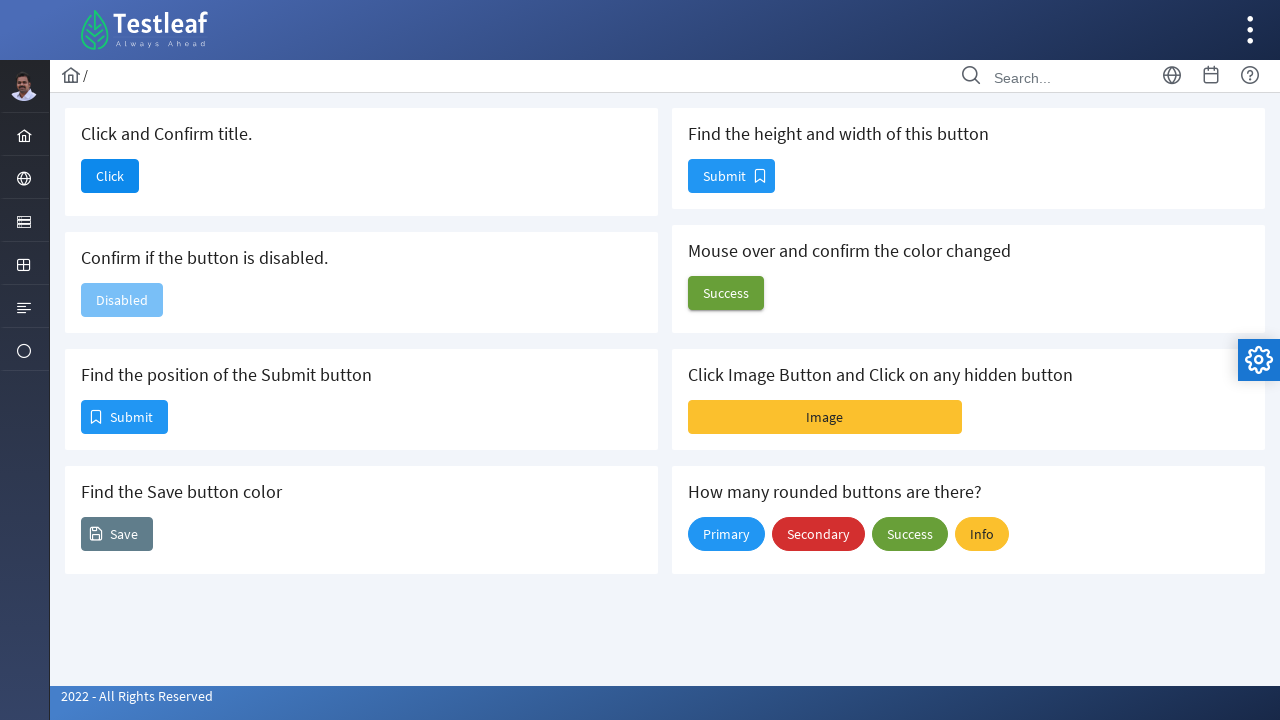

Retrieved background color of third button: rgb(96, 125, 139)
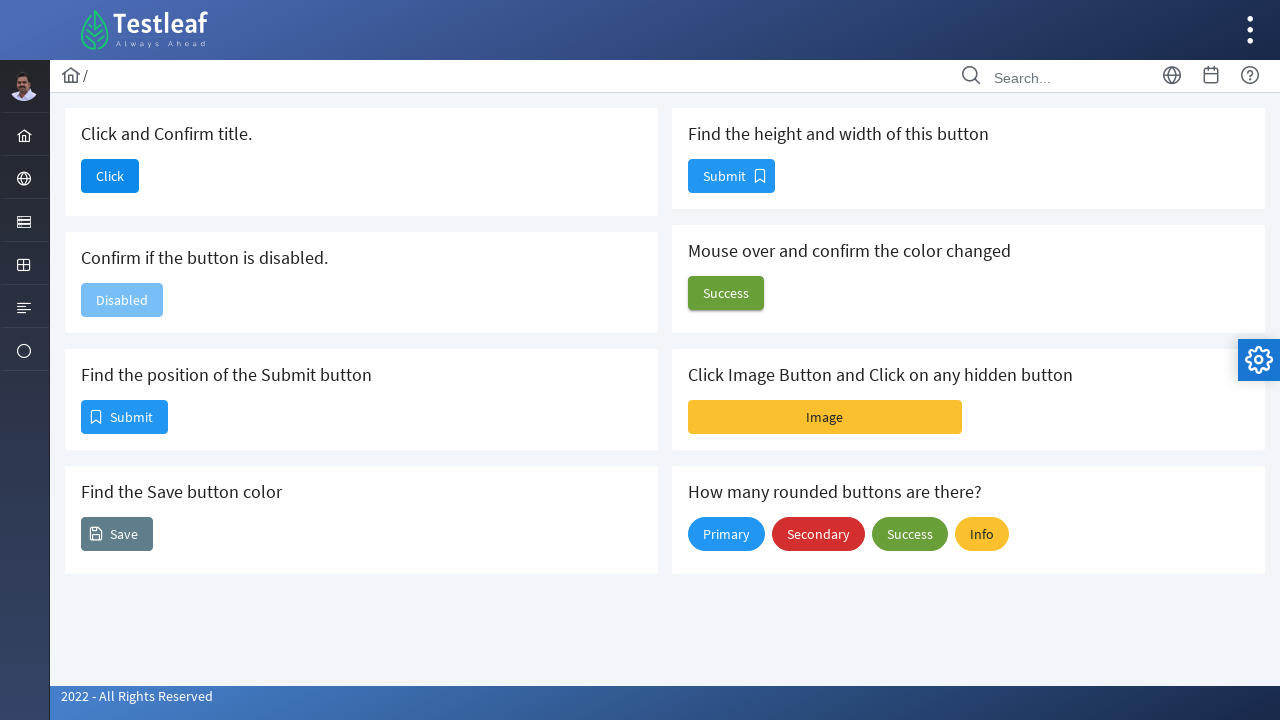

Located fourth button element
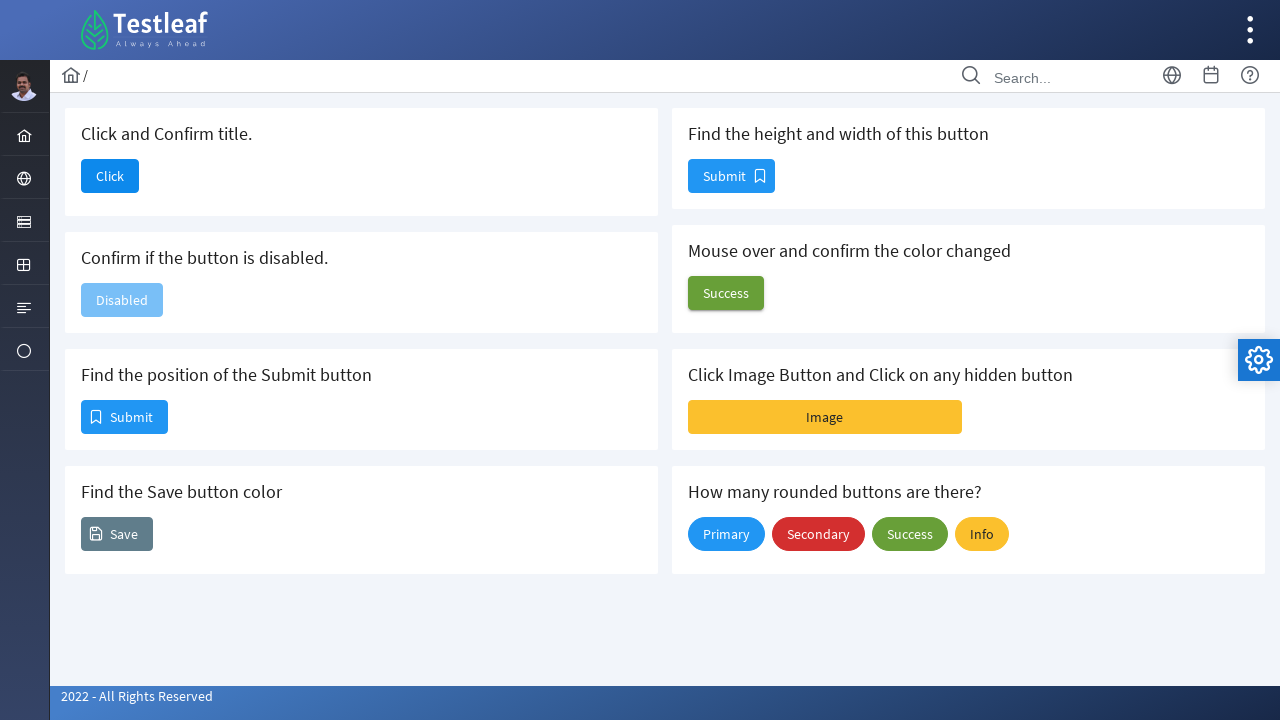

Retrieved bounding box of fourth button
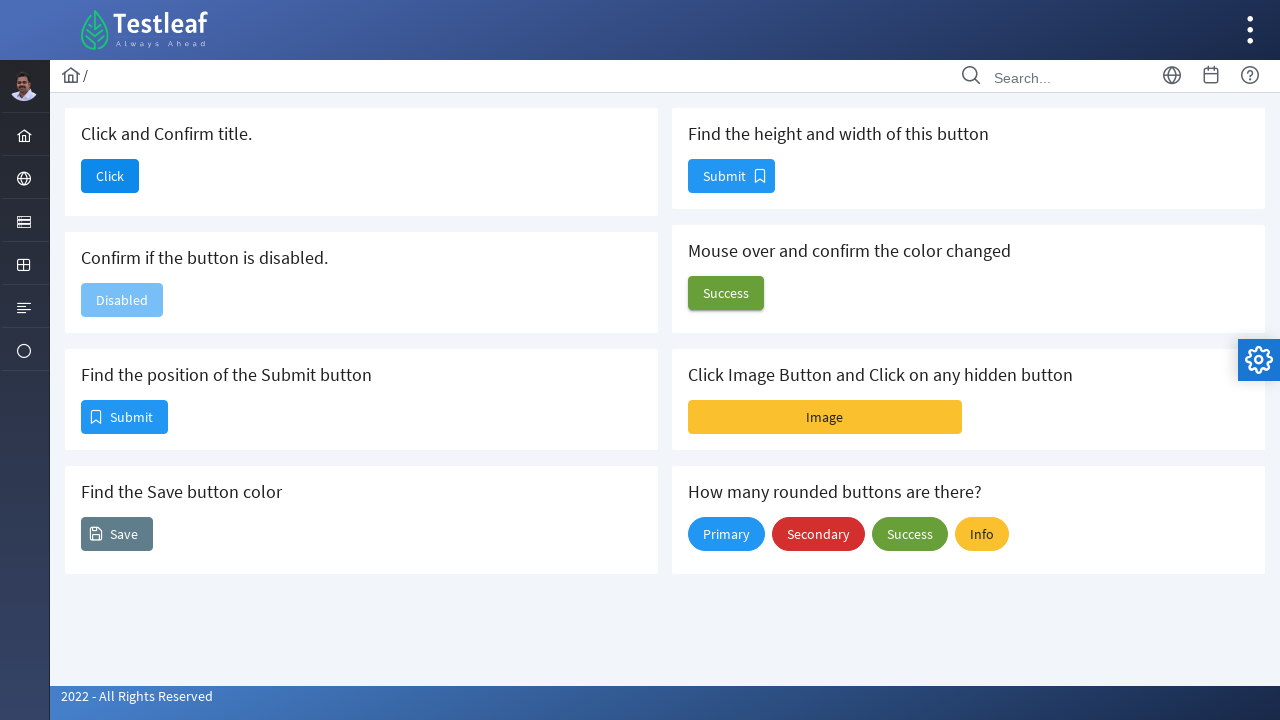

Fourth button size - Height: 34, Width: 87
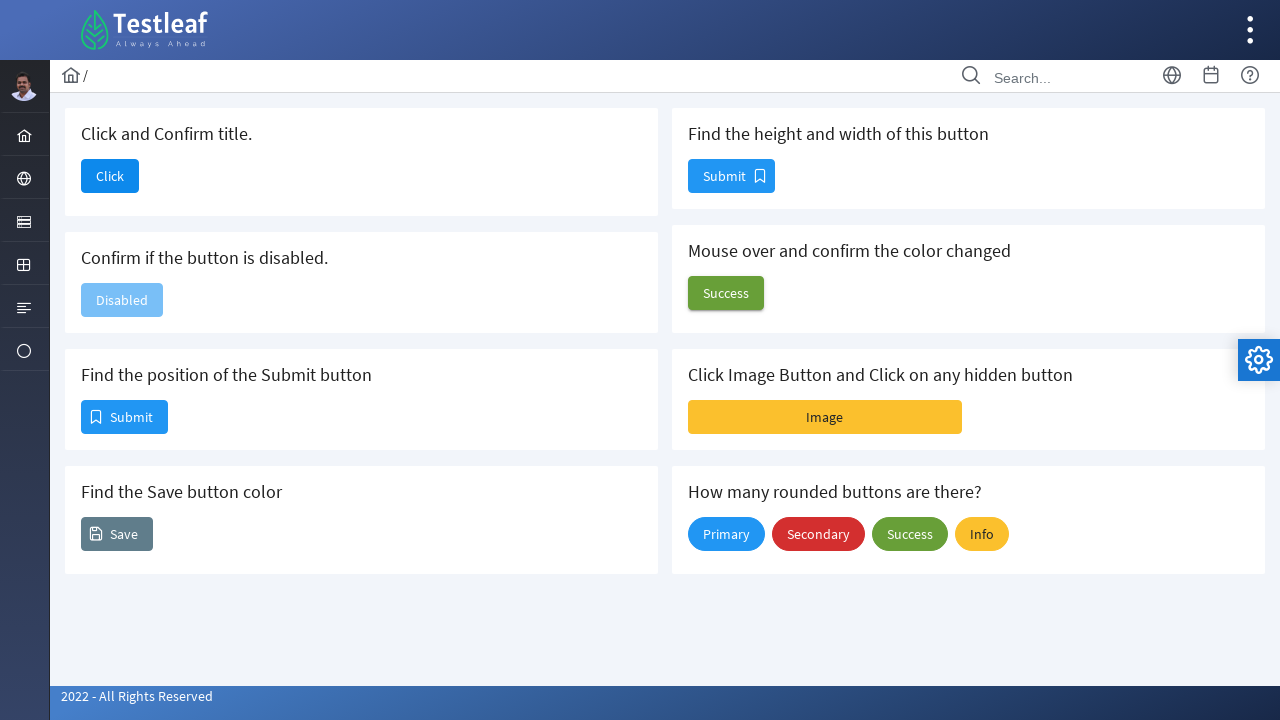

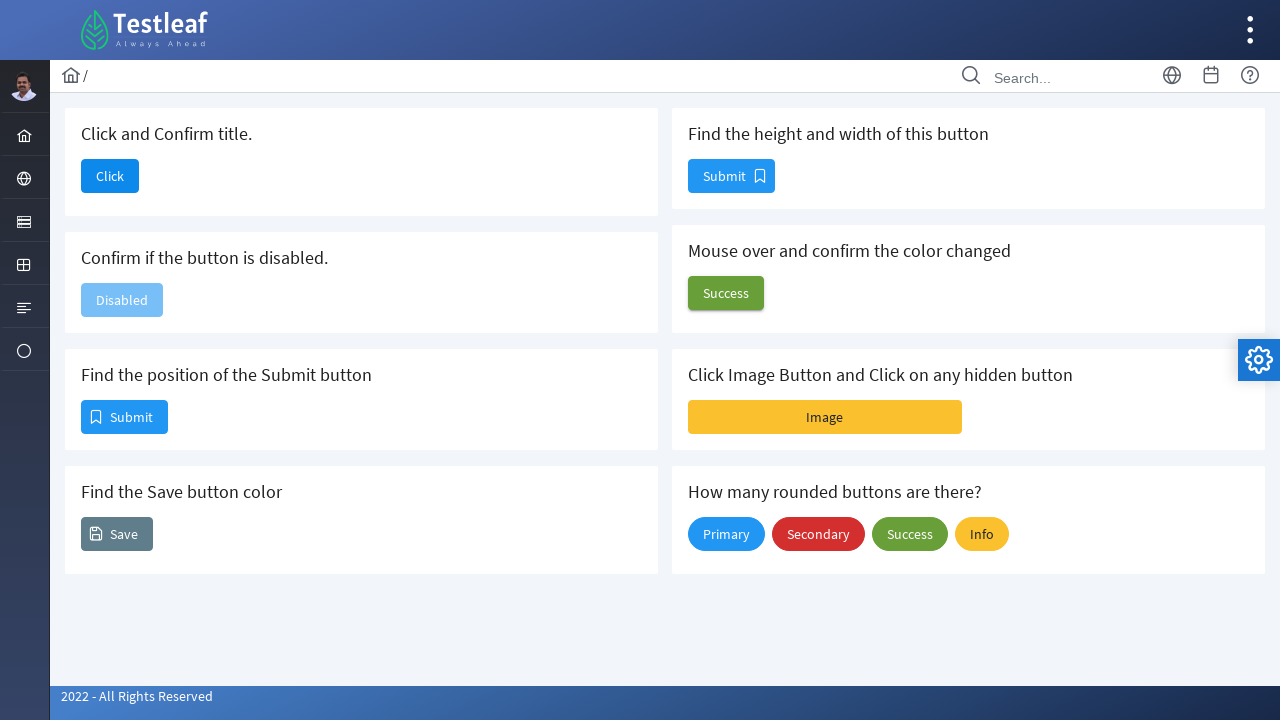